Tests login form validation by attempting to submit with empty username and password fields

Starting URL: https://www.demoblaze.com

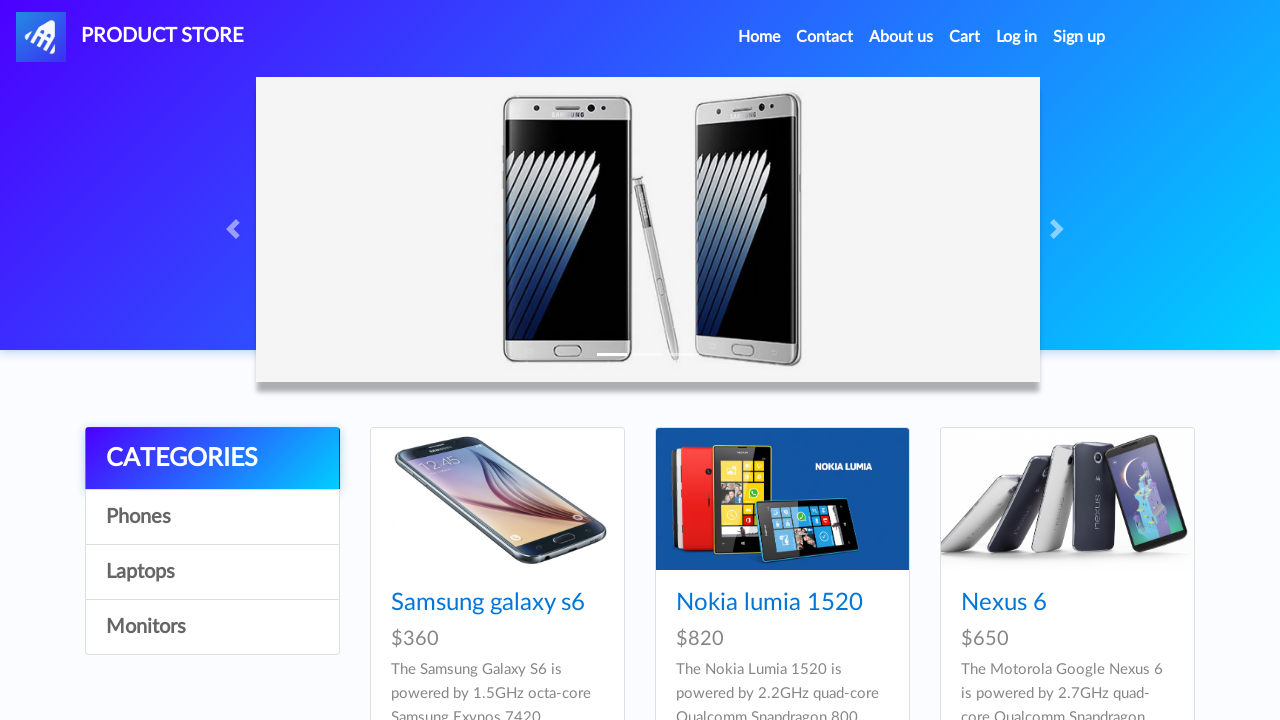

Clicked login link to open login modal at (1017, 37) on a#login2
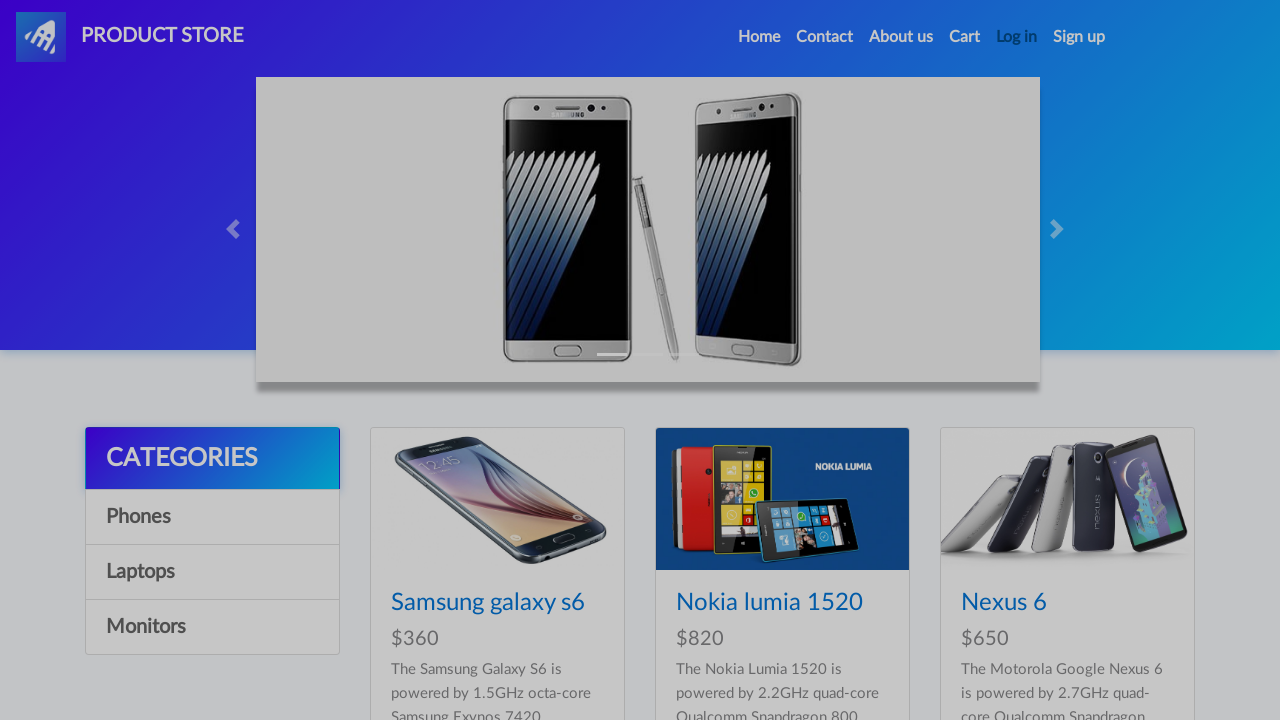

Login button became visible
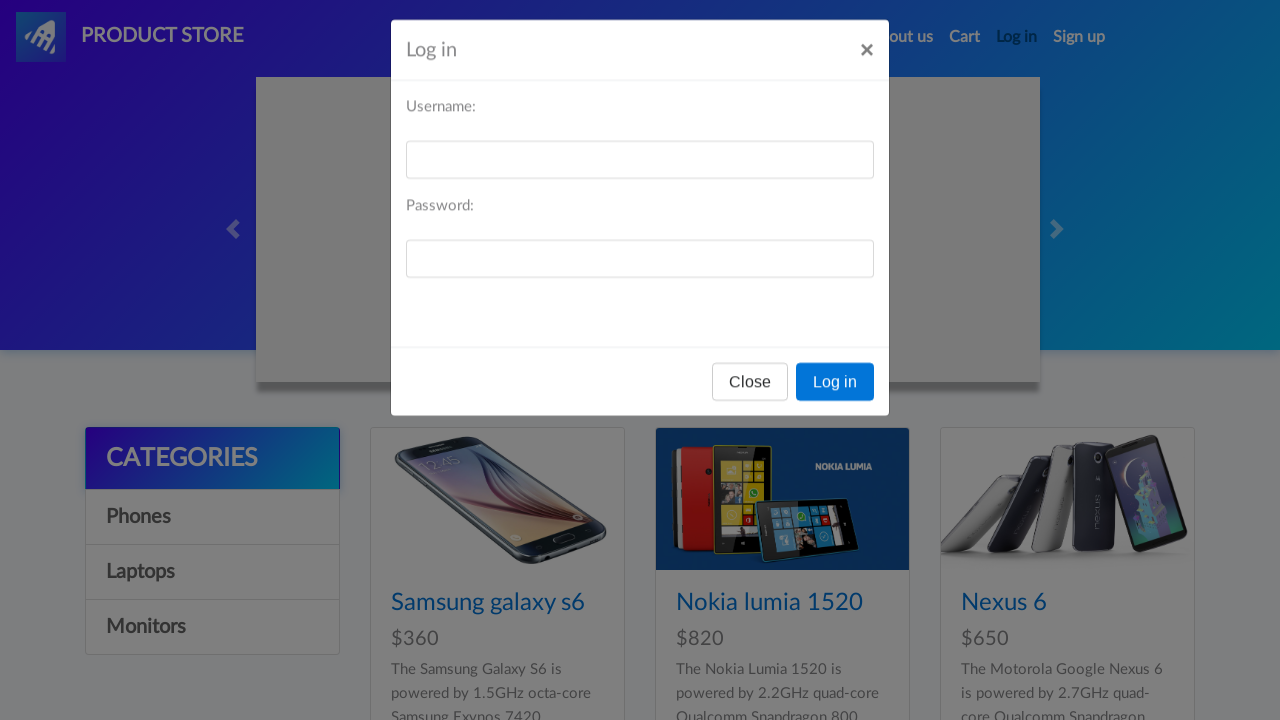

Clicked Log in button with empty username and password fields at (835, 393) on button:has-text('Log in')
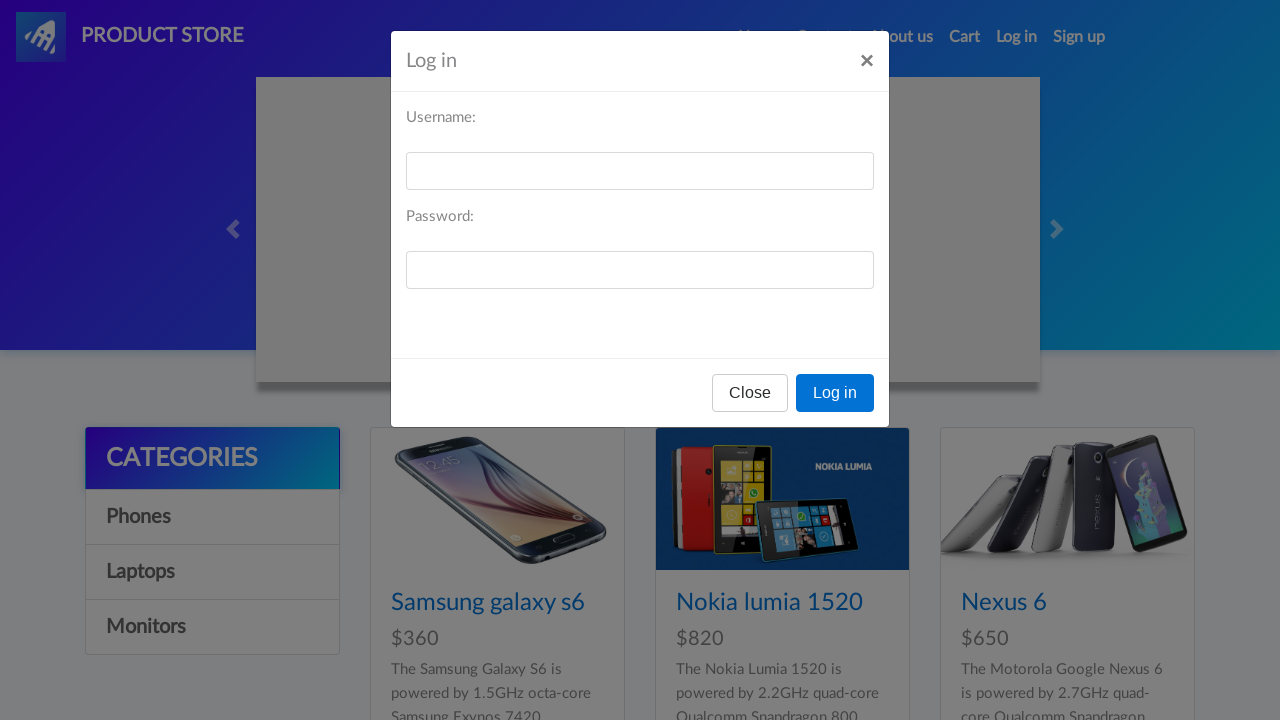

Set up dialog handler to accept validation alert
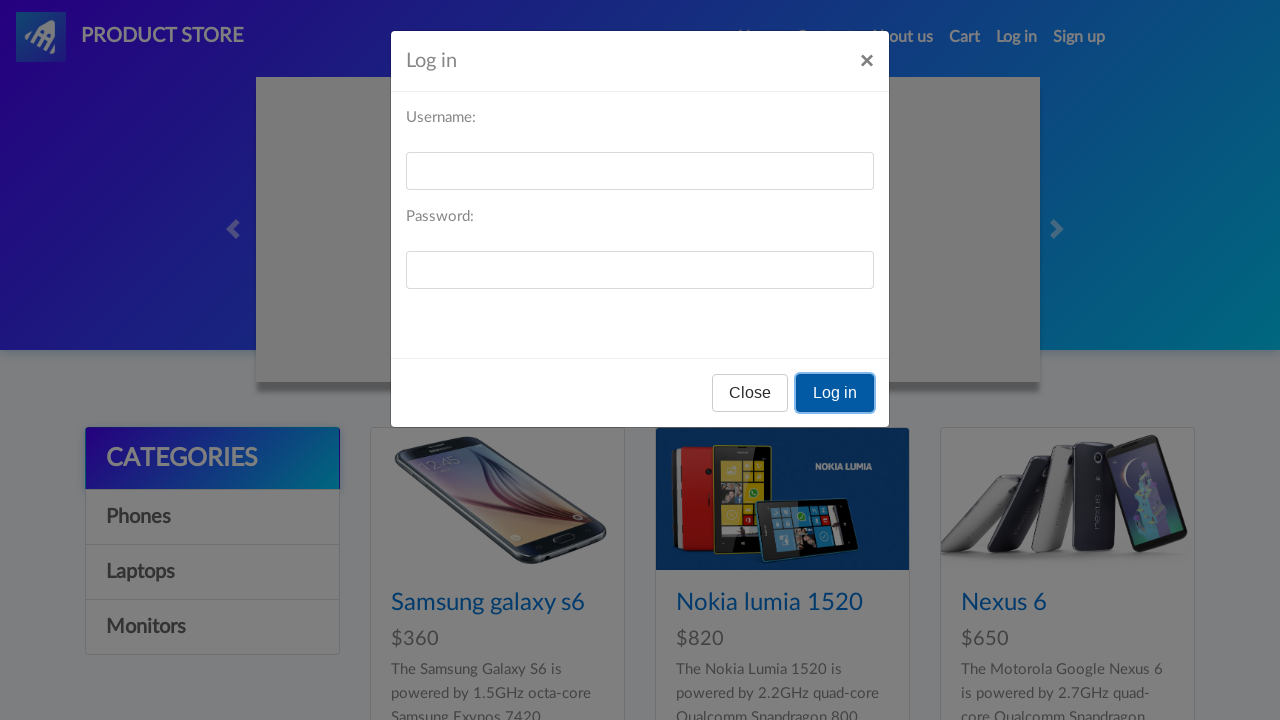

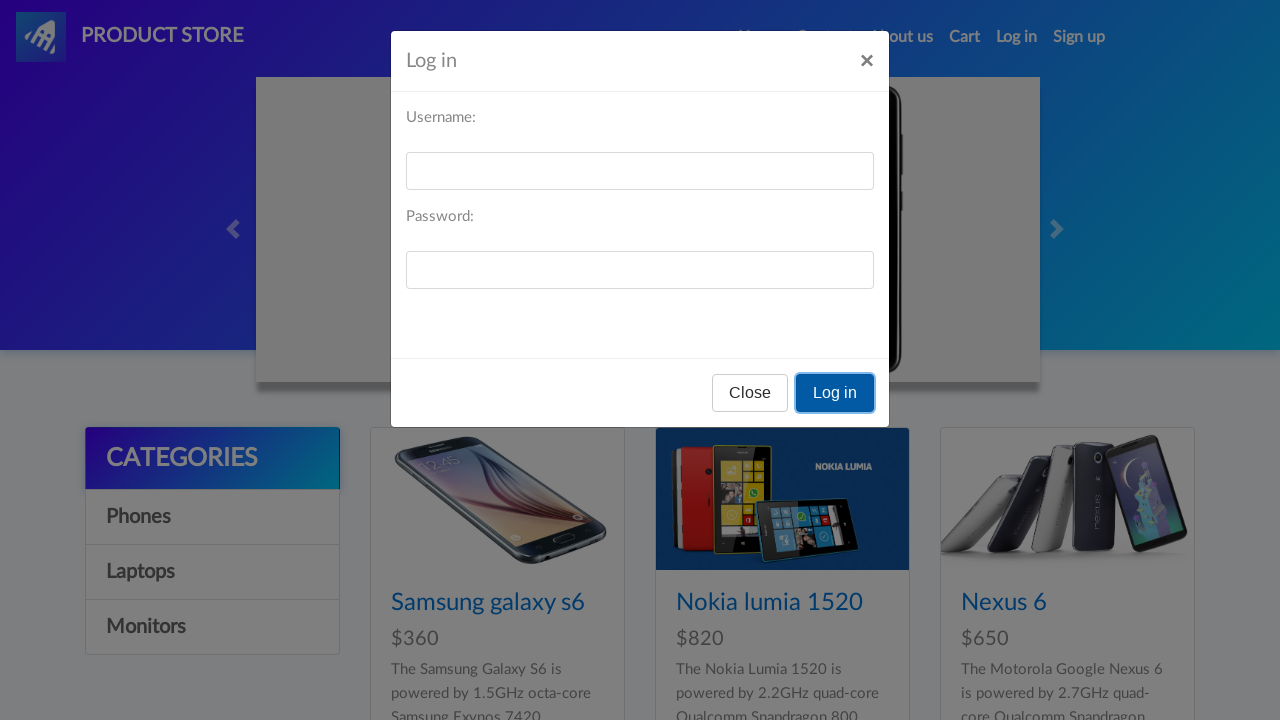